Tests handling multiple browser tabs by clicking a dynamic link twice to open new tabs, then iterating through the opened tabs to verify navigation to the expected URL.

Starting URL: https://demoqa.com/links

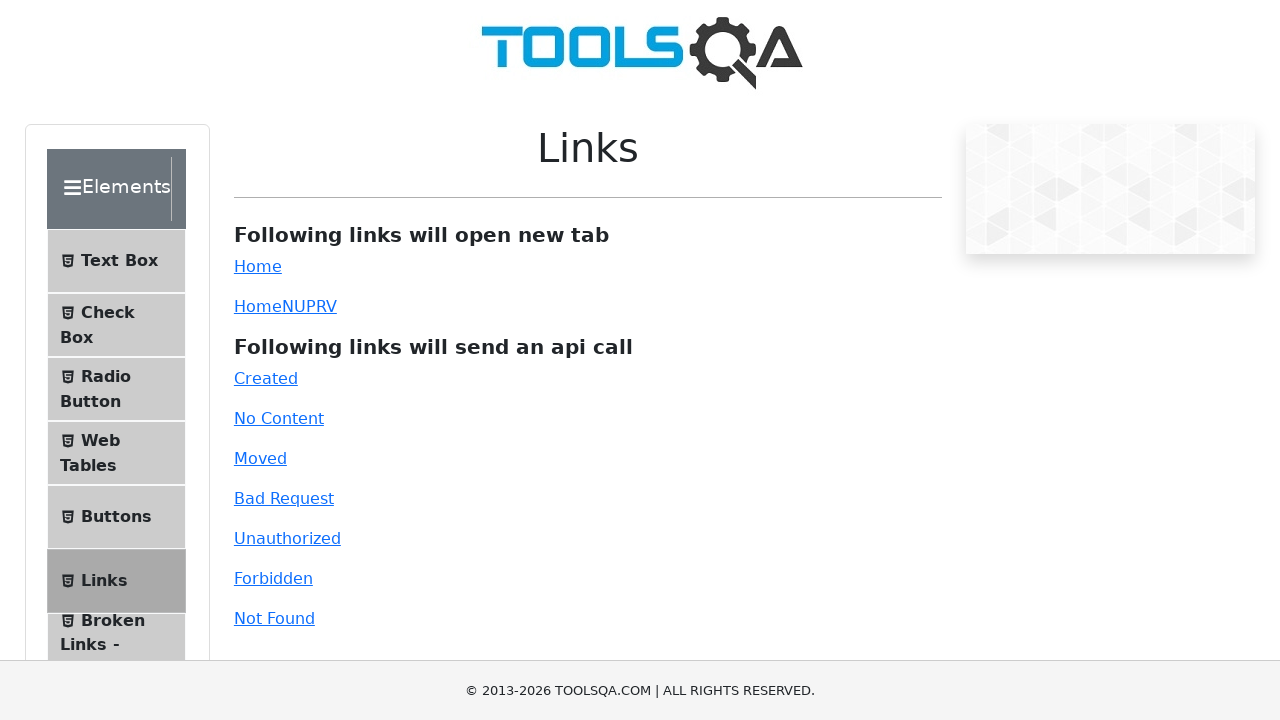

Clicked dynamic link to open first new tab at (258, 306) on #dynamicLink
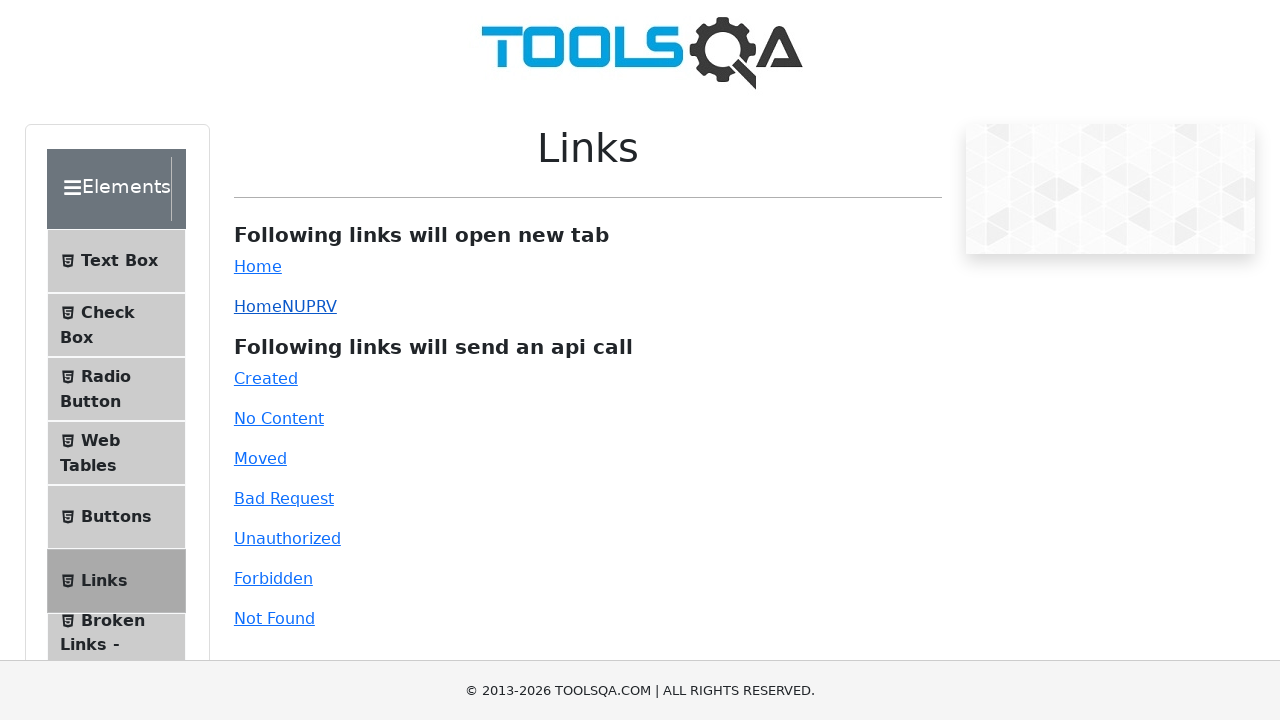

Clicked dynamic link to open second new tab at (258, 306) on #dynamicLink
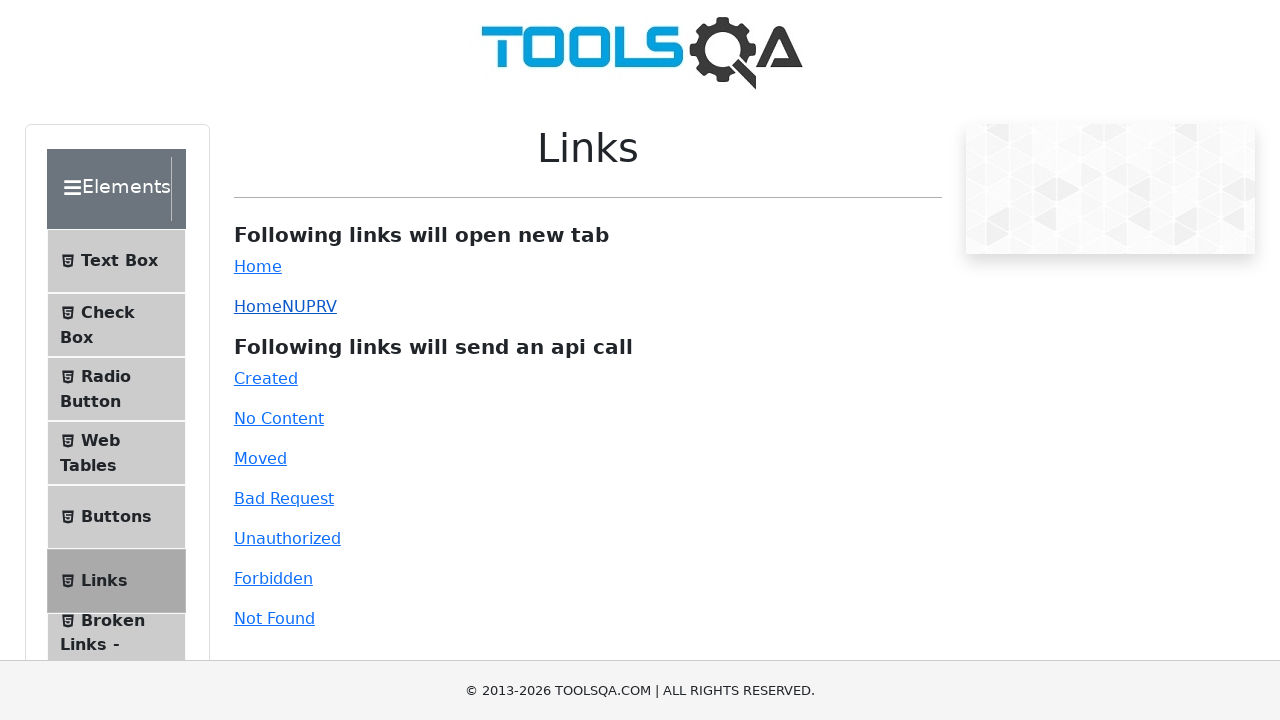

Retrieved all pages/tabs from context - total: 2
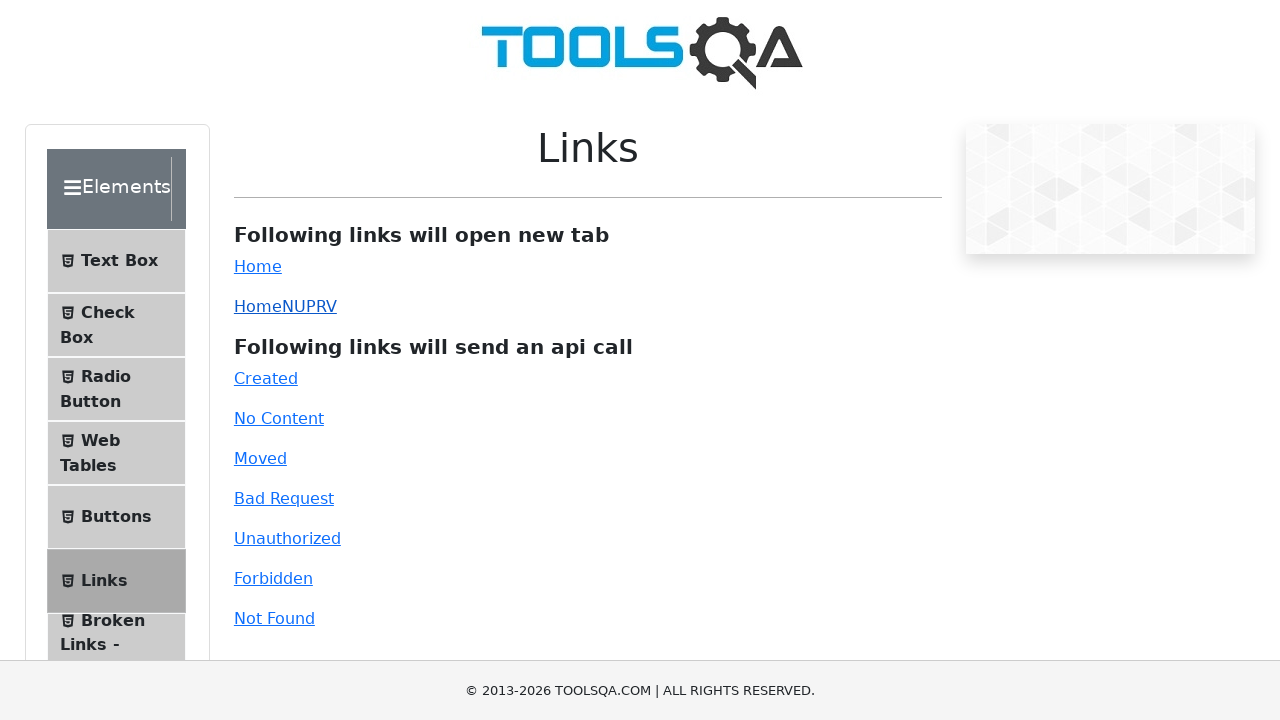

Total number of new tabs opened: 1
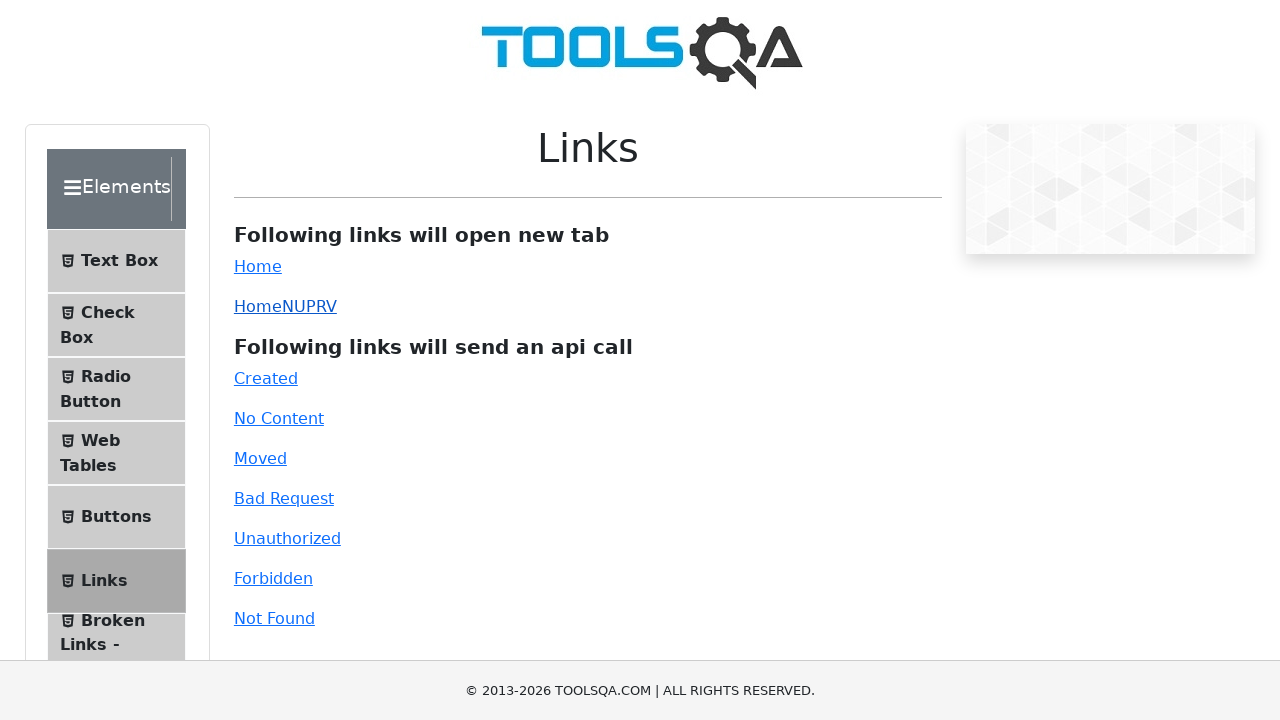

Waited for page to load (domcontentloaded state)
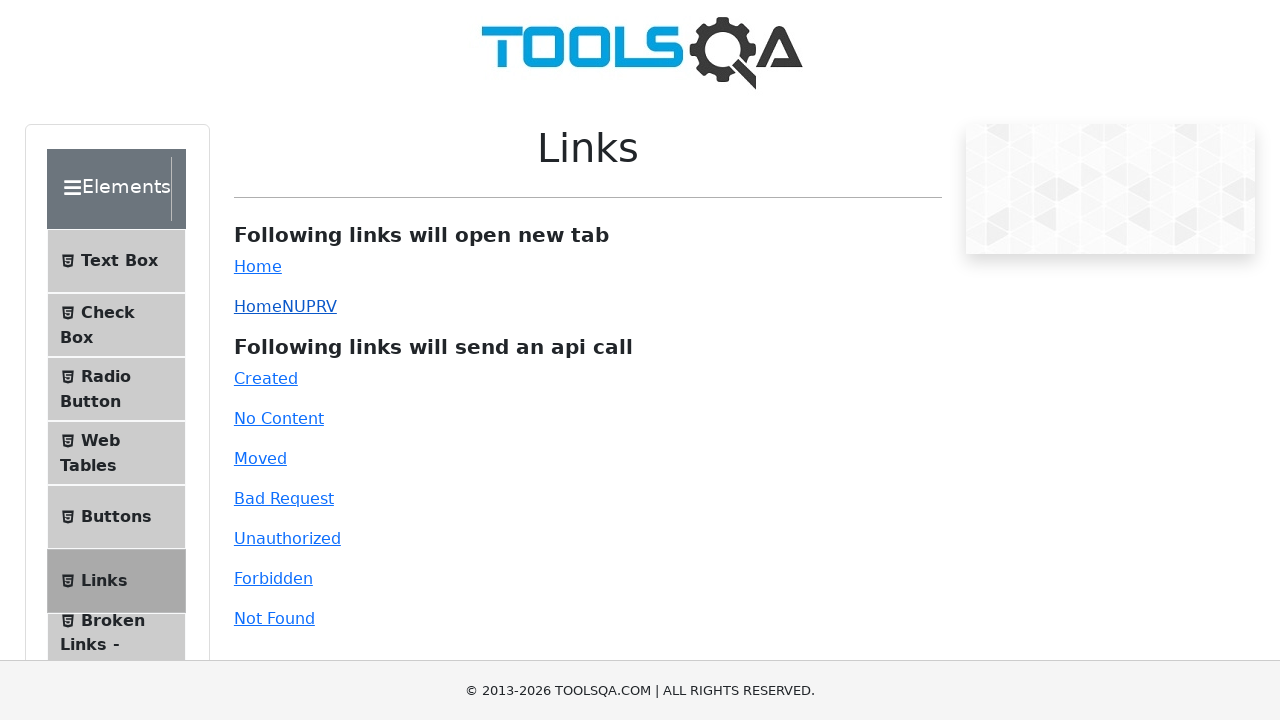

Retrieved current URL: https://demoqa.com/links
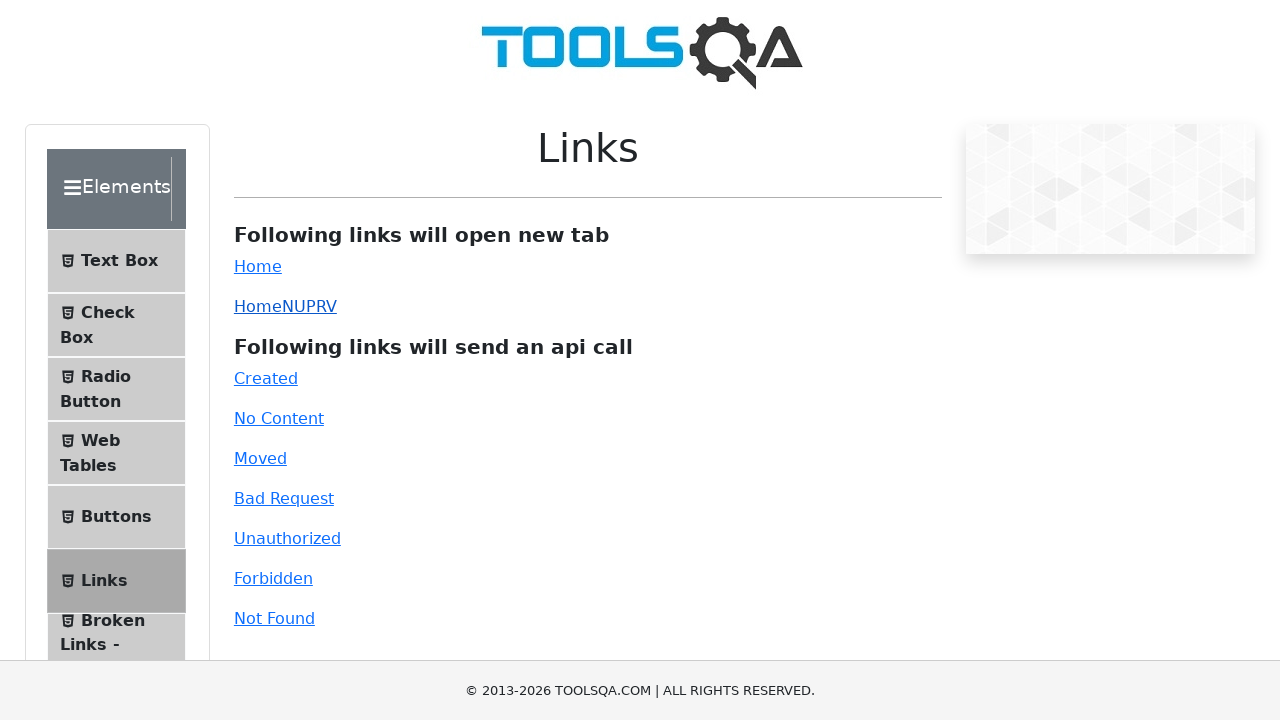

Waited for page to load (domcontentloaded state)
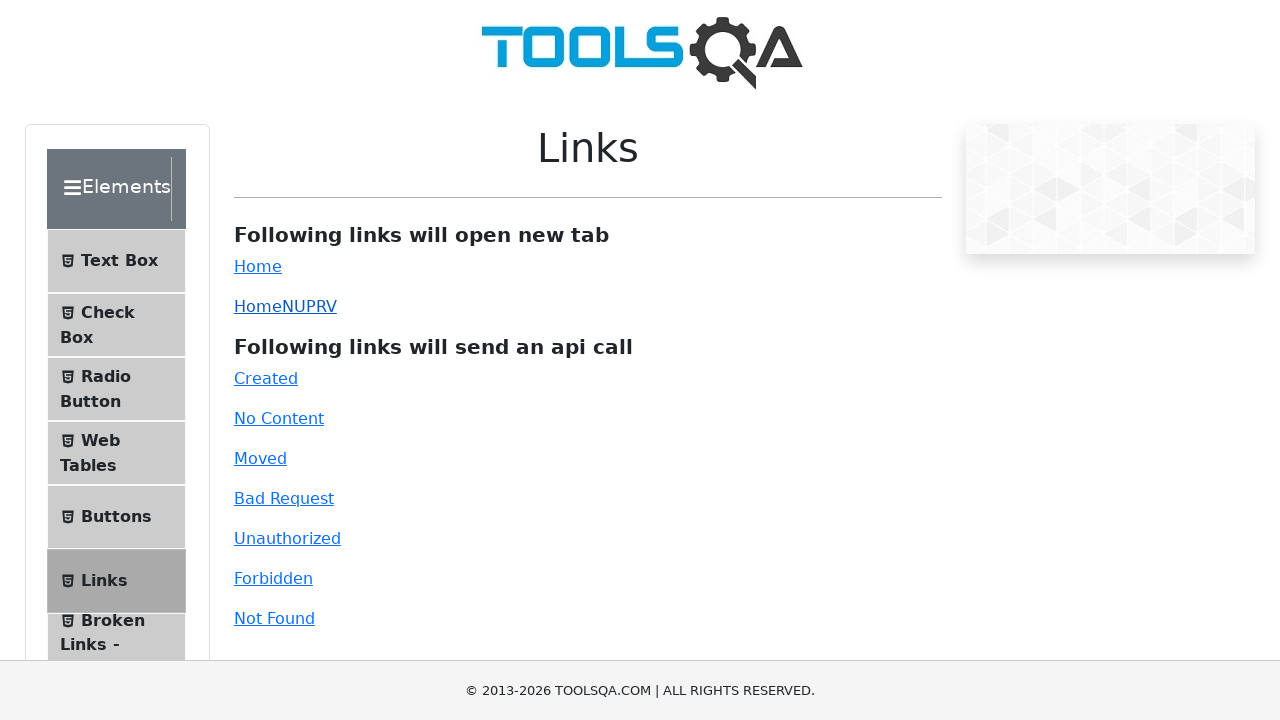

Retrieved current URL: https://demoqa.com/
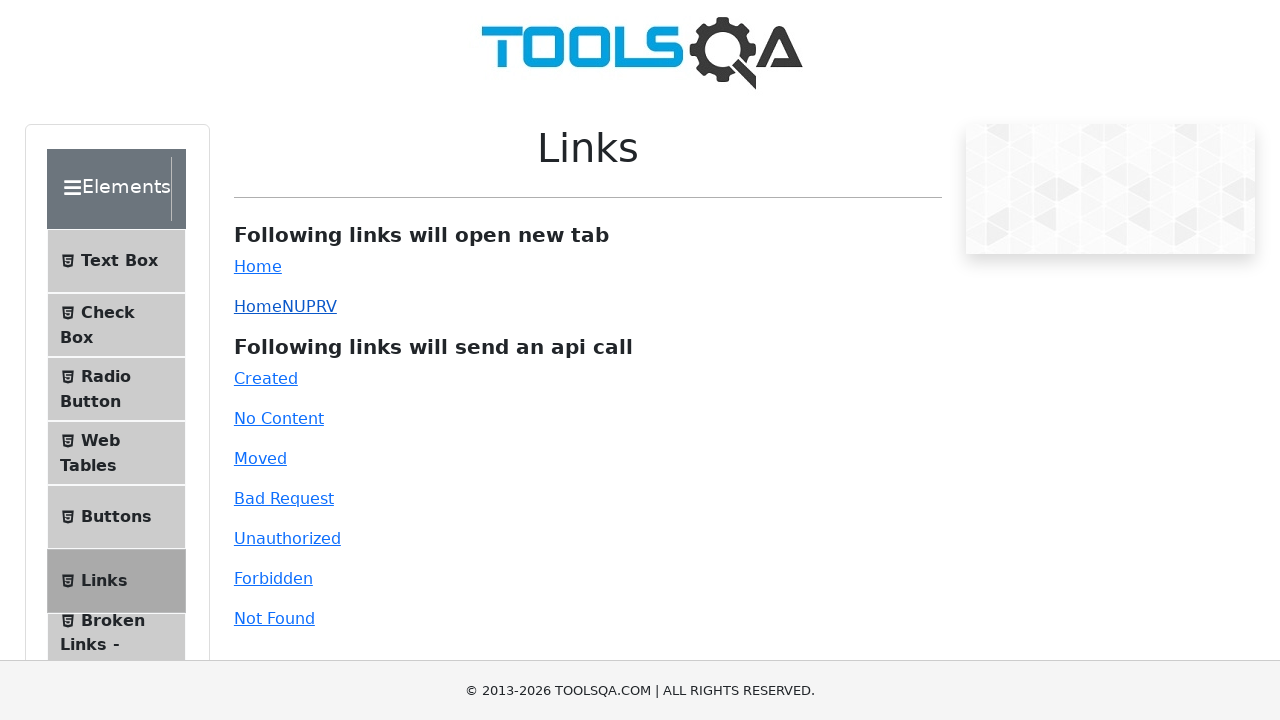

Found target URL - Page title: demosite
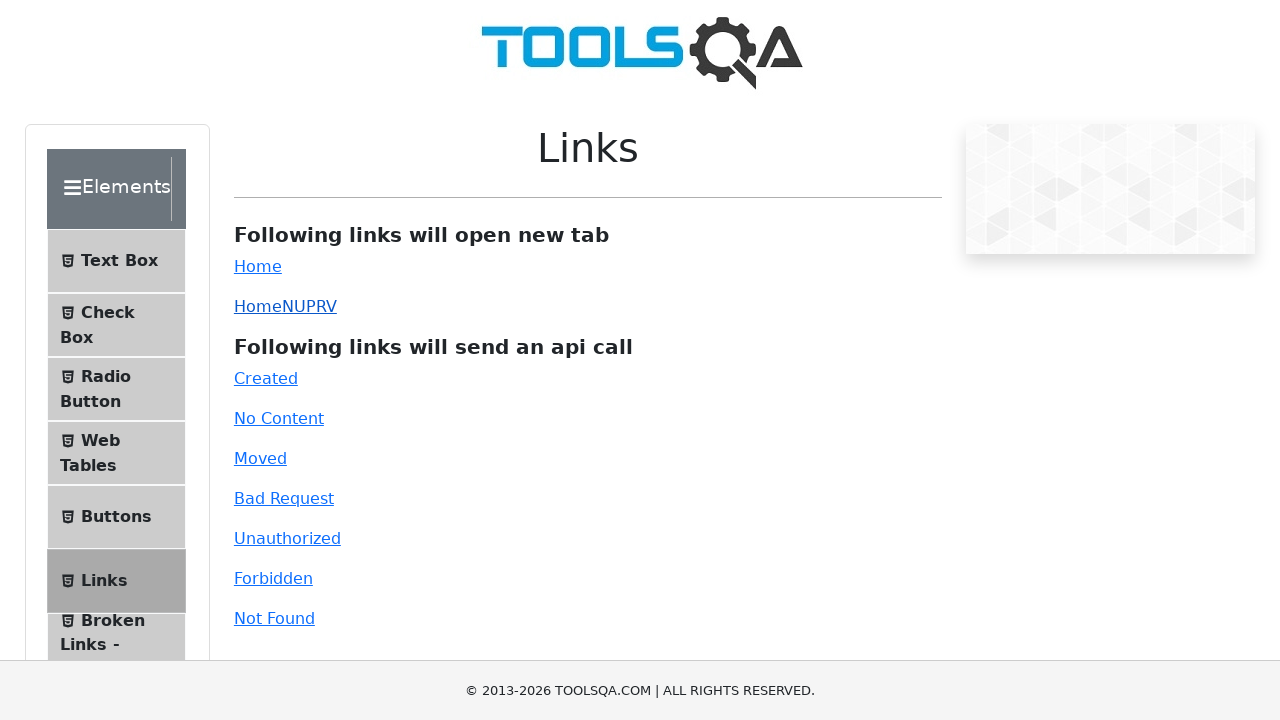

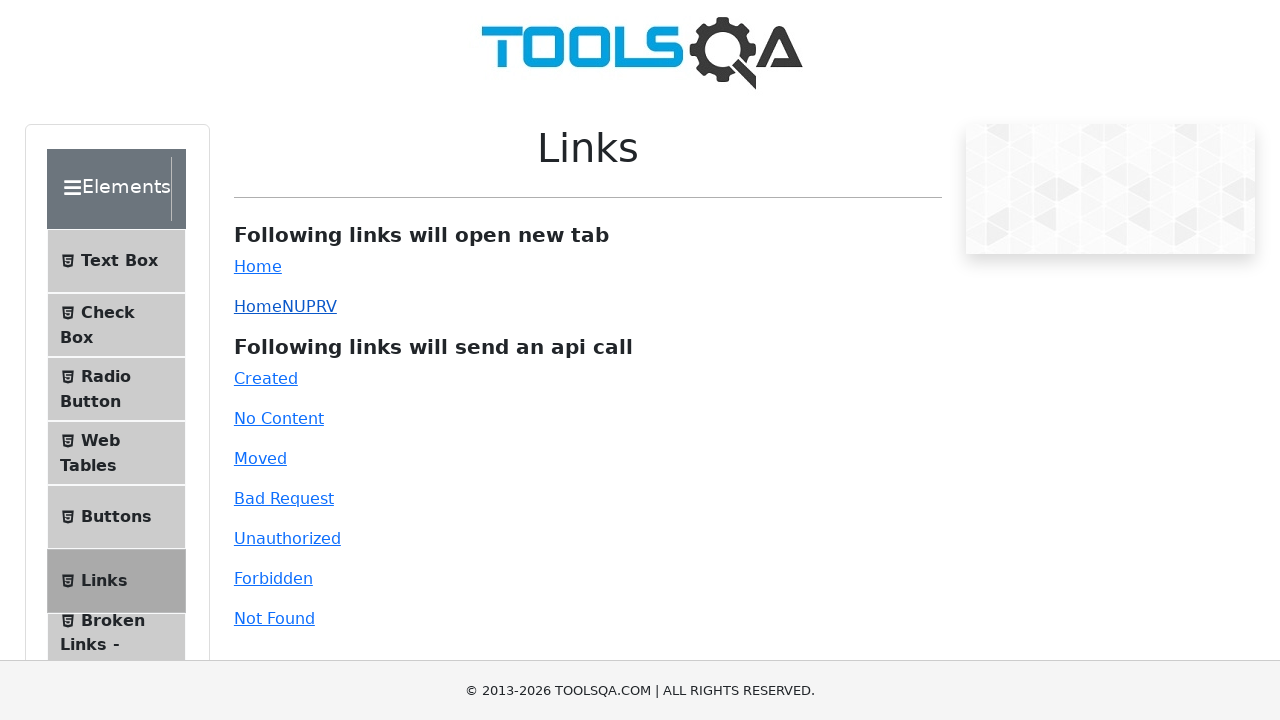